Tests dragging an element and dropping it onto a target area

Starting URL: https://testpages.eviltester.com/styled/drag-drop-javascript.html

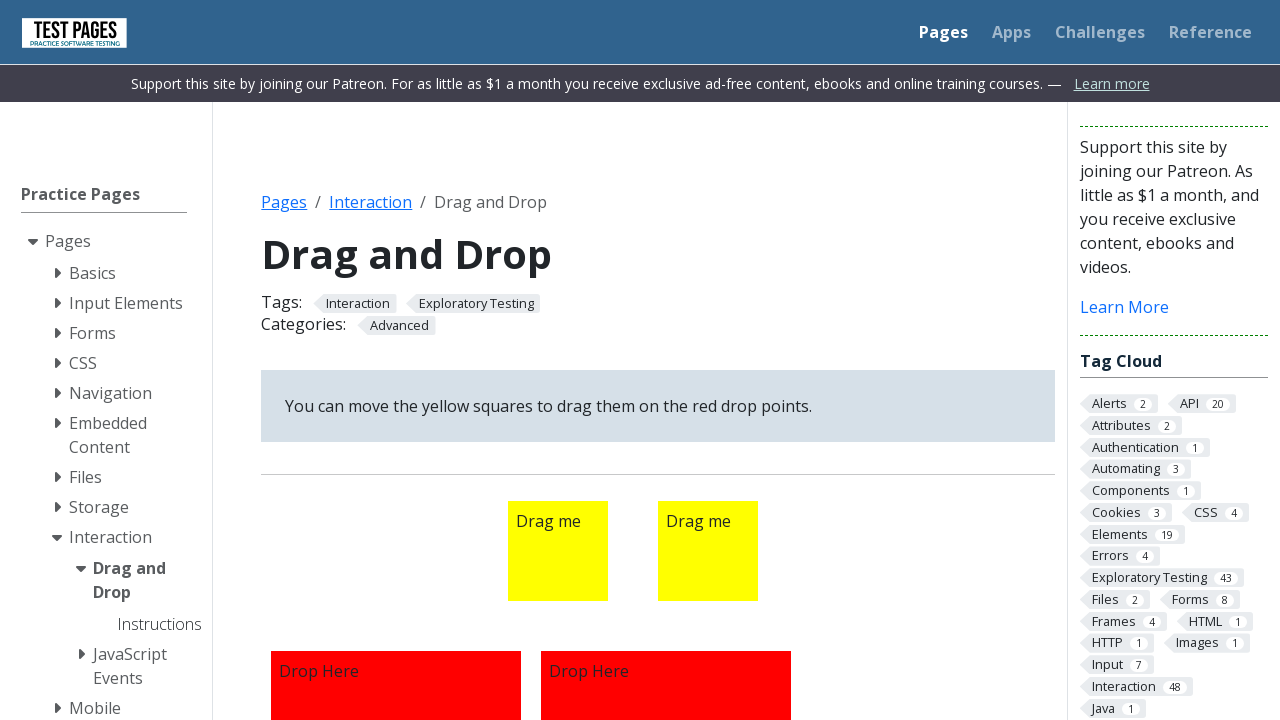

Navigated to drag and drop test page
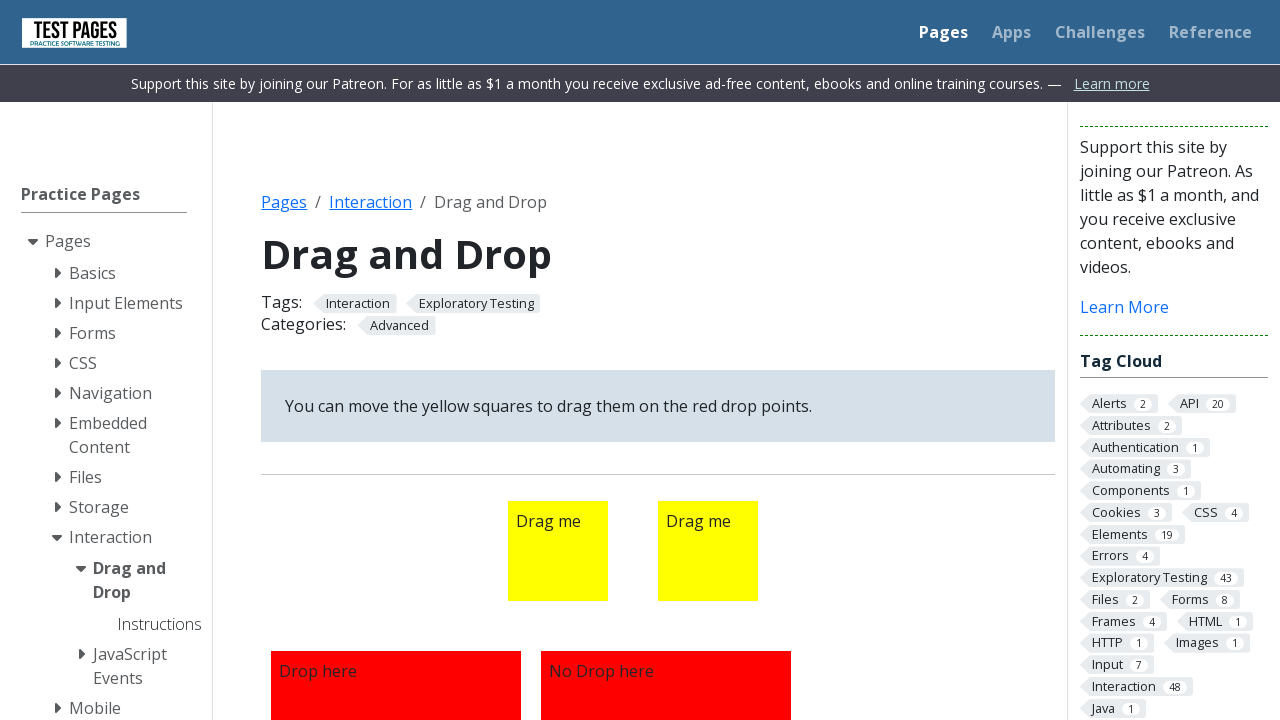

Dragged element 1 and dropped it onto drop zone 1 at (396, 595)
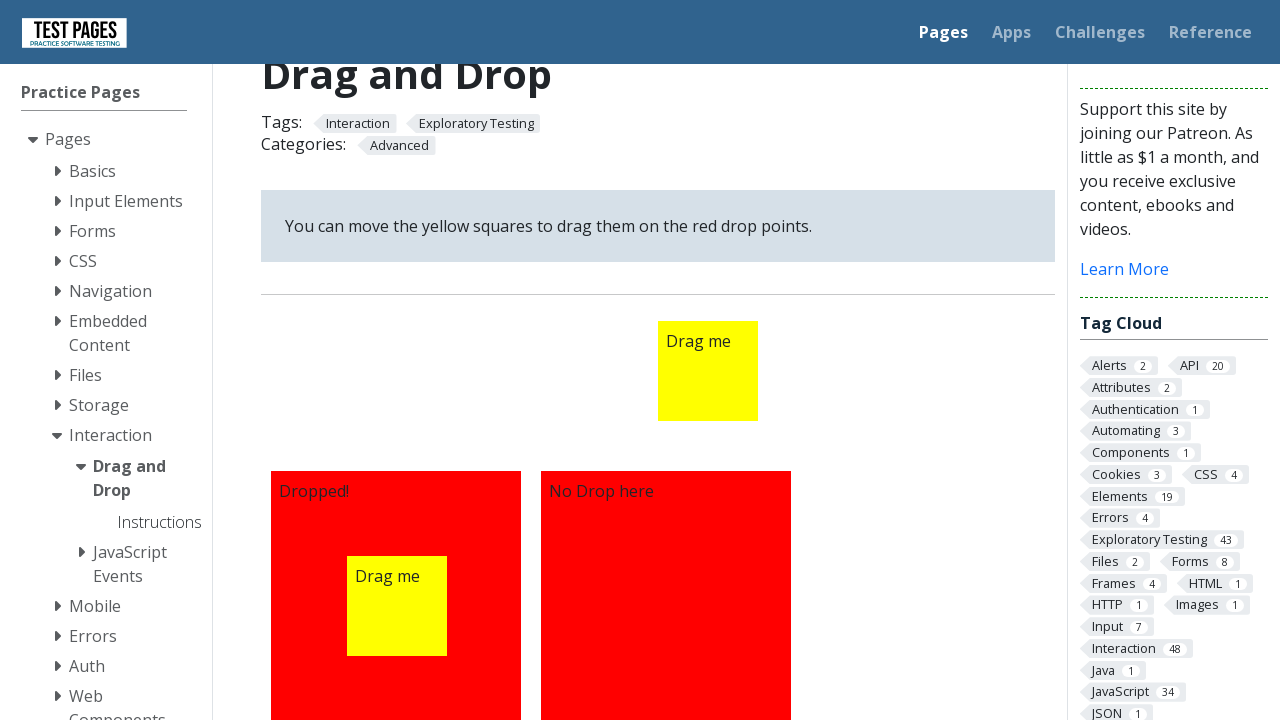

Verified that drop zone 1 shows 'Dropped!' message
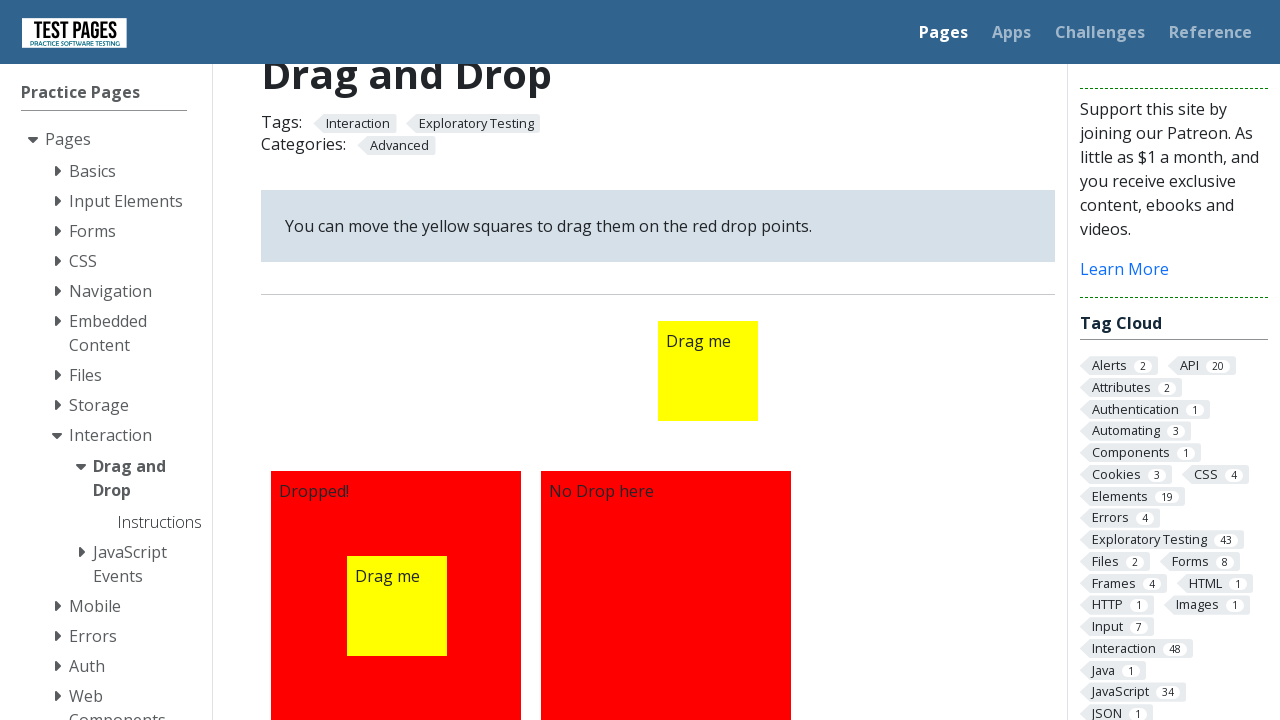

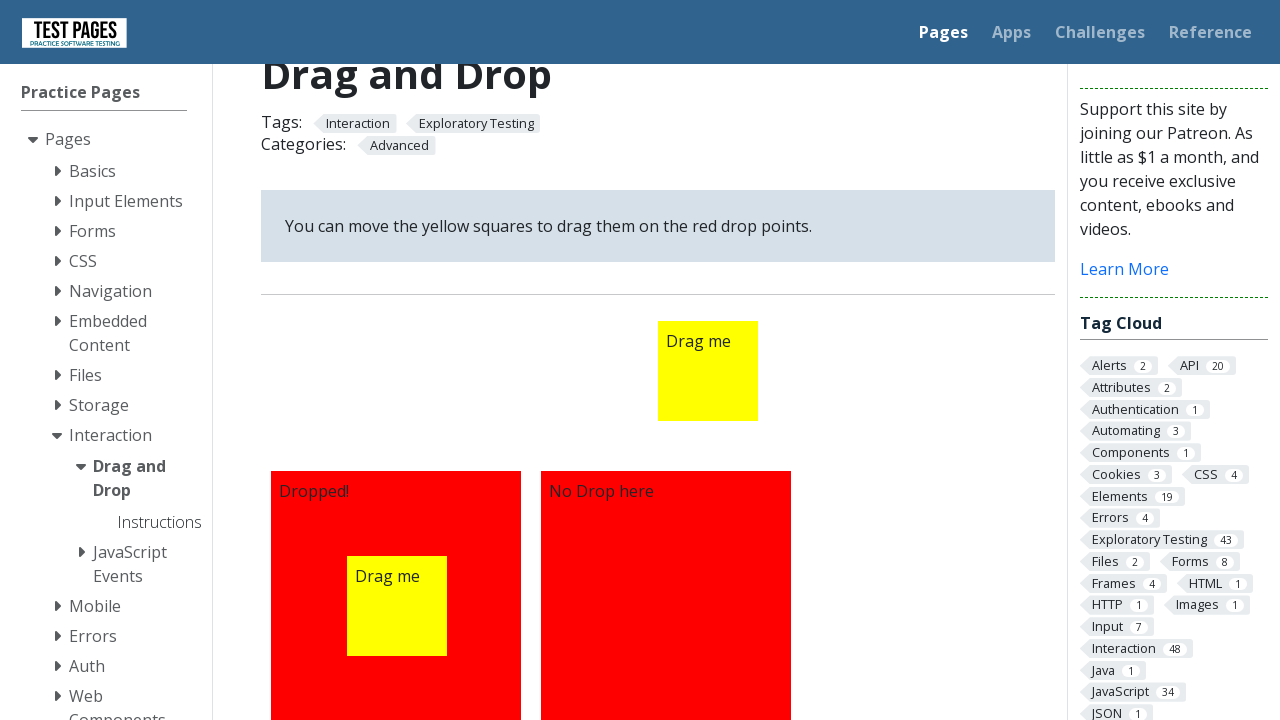